Tests browser confirmation dialog by clicking the confirm button, accepting the alert, and verifying the confirmation result text is displayed on the page.

Starting URL: https://demoqa.com/alerts

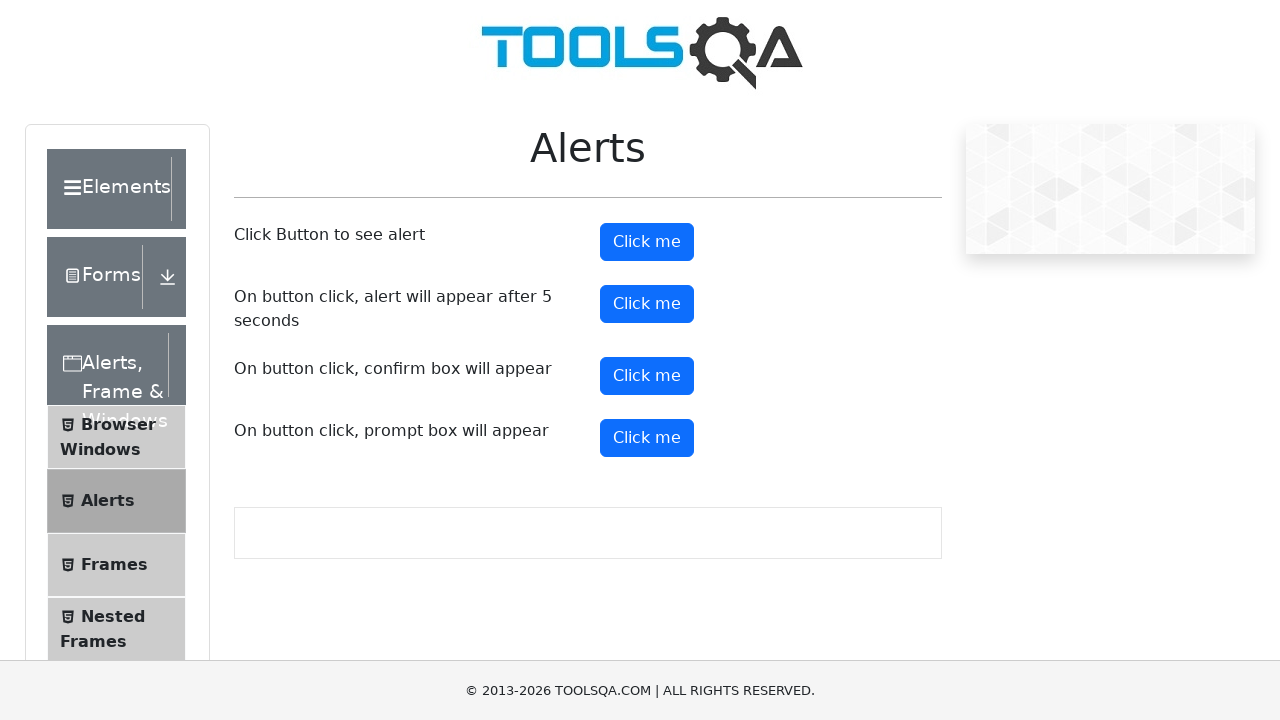

Clicked the confirm button to trigger the confirmation dialog at (647, 376) on #confirmButton
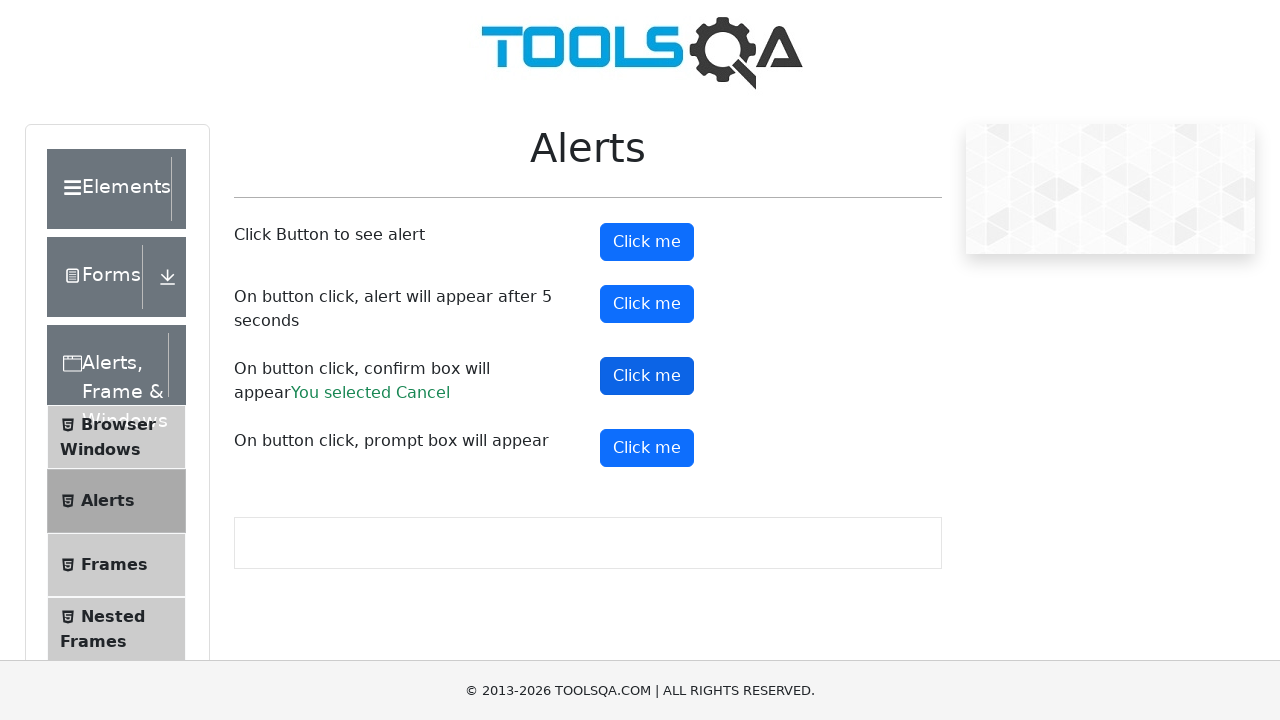

Set up dialog handler to accept confirmation
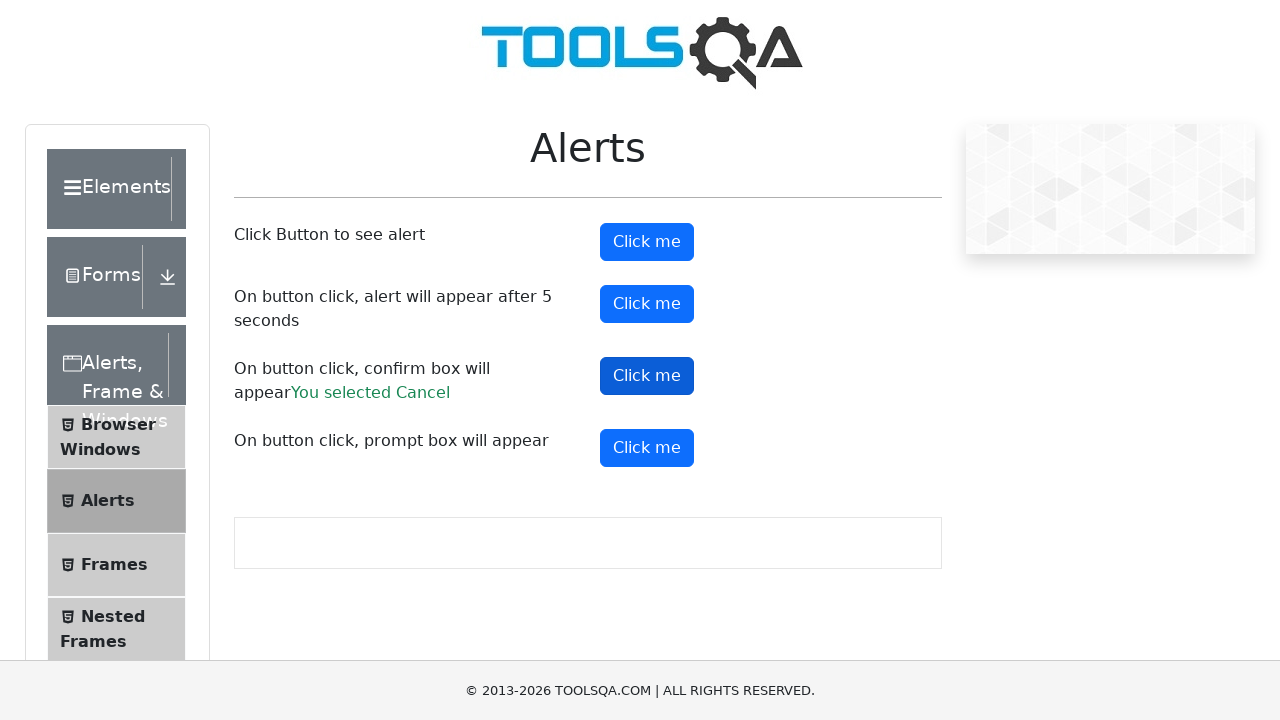

Waited for confirmation result text to appear
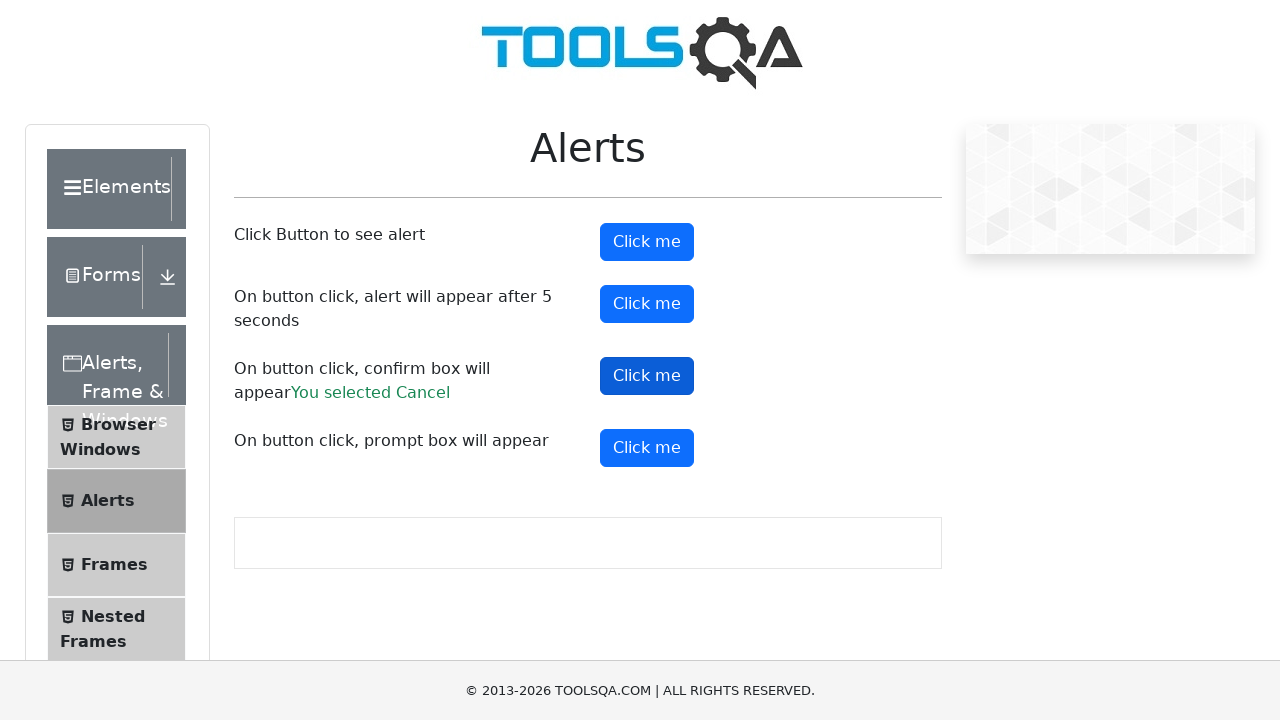

Verified confirmation result text is displayed: 'You selected Cancel'
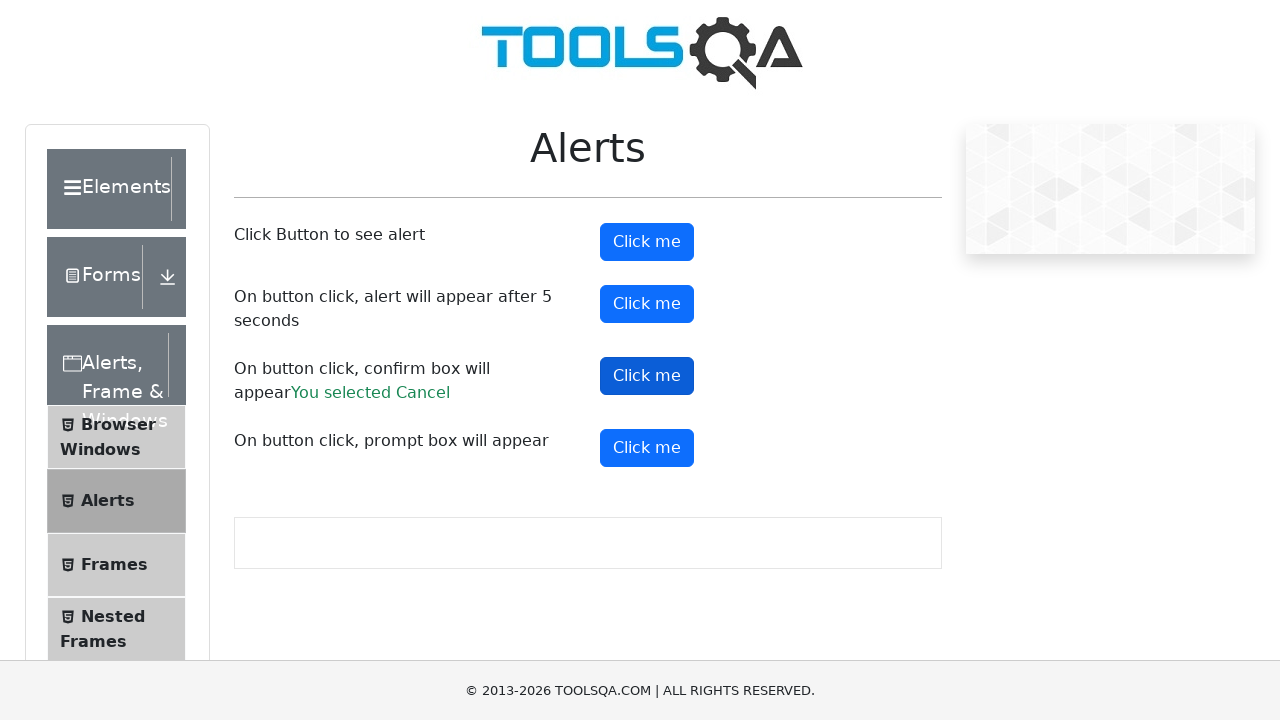

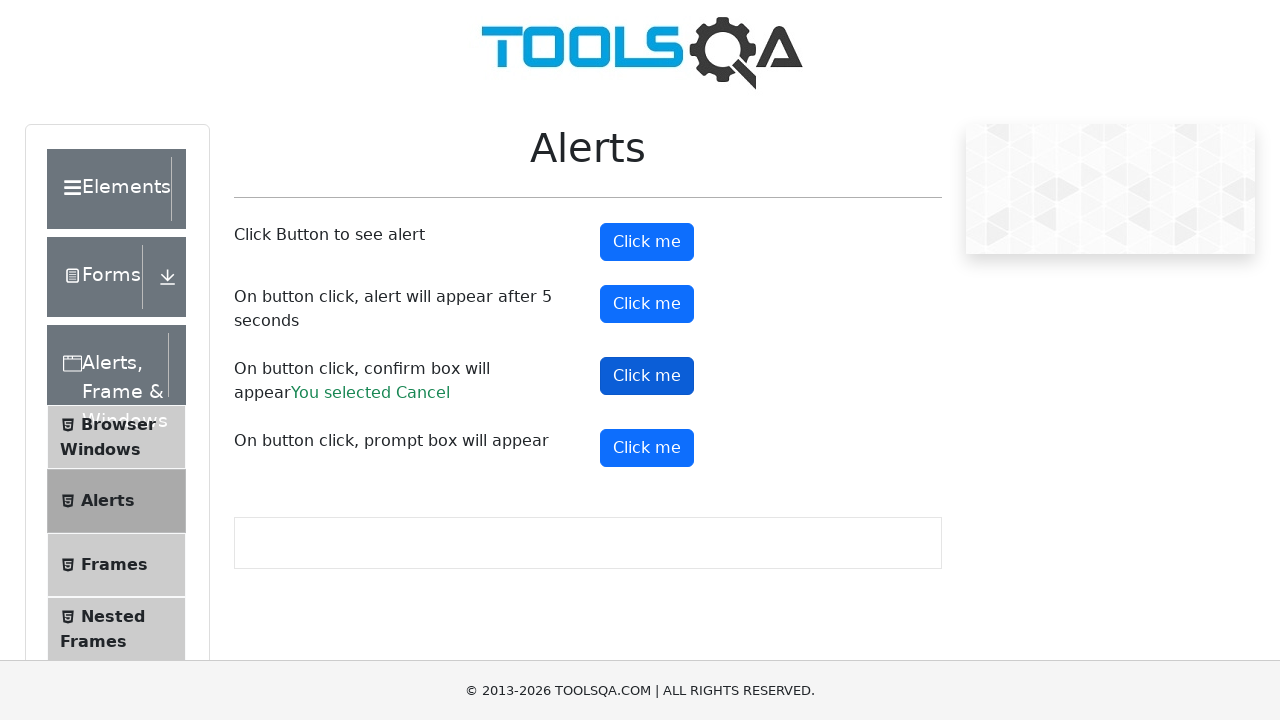